Navigates to Gmail homepage and clicks on the Terms link to access the terms of service page

Starting URL: https://www.gmail.com

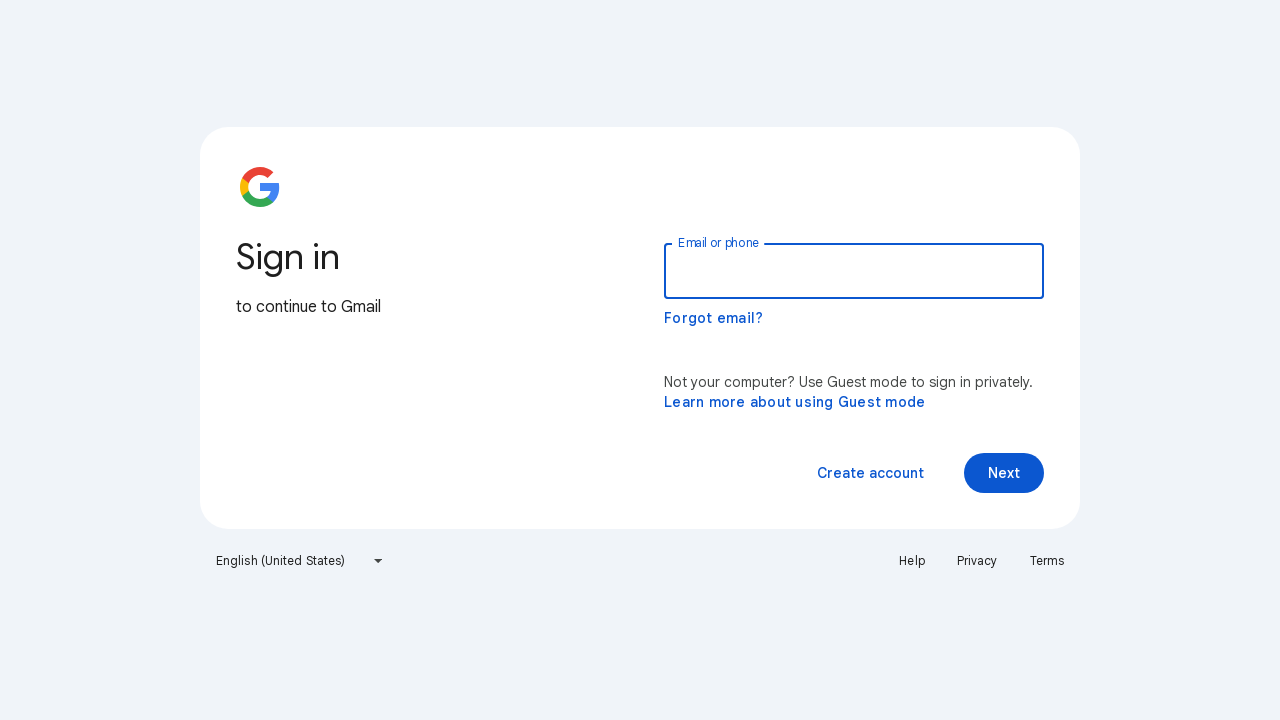

Navigated to Gmail homepage
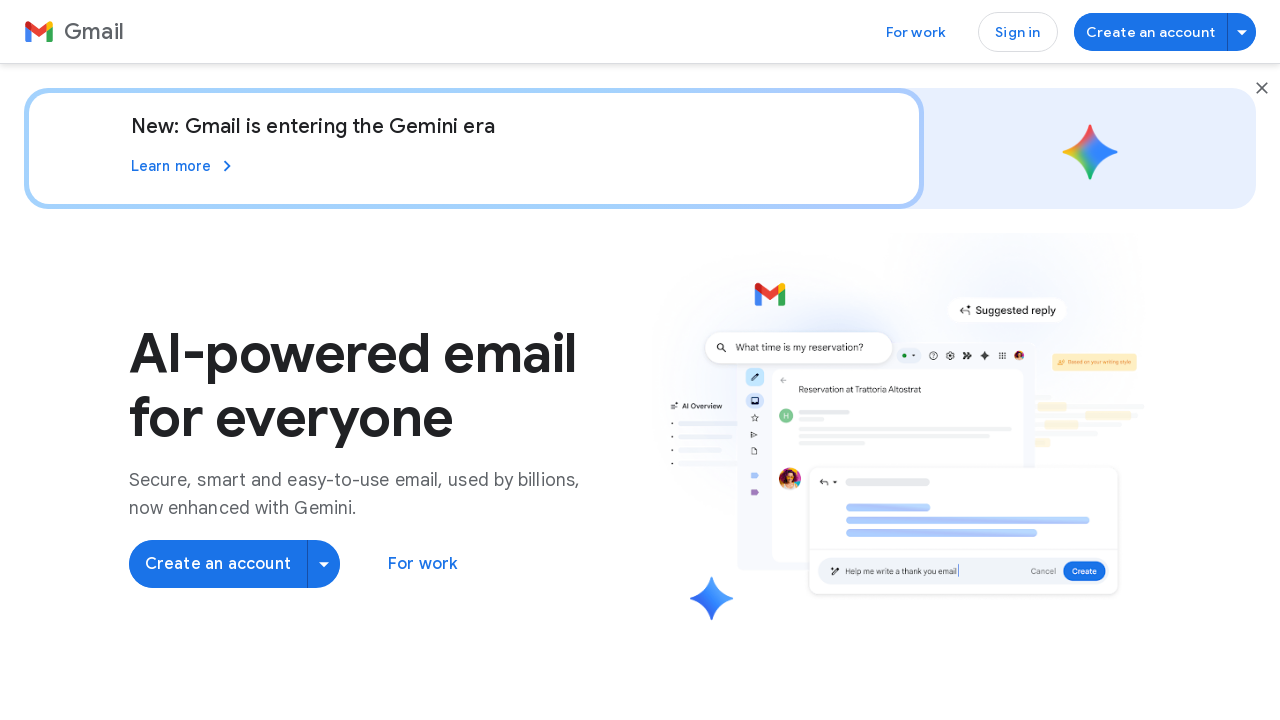

Clicked on Terms link to access terms of service page at (284, 631) on a:has-text('Terms')
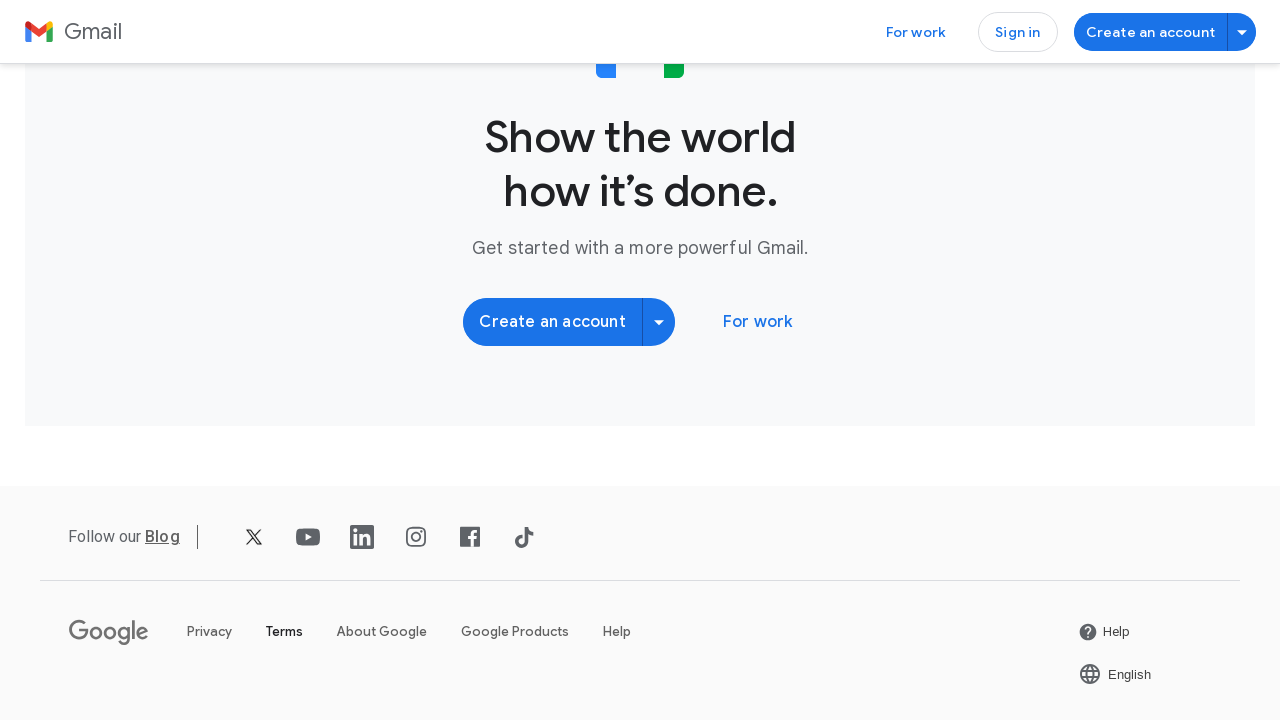

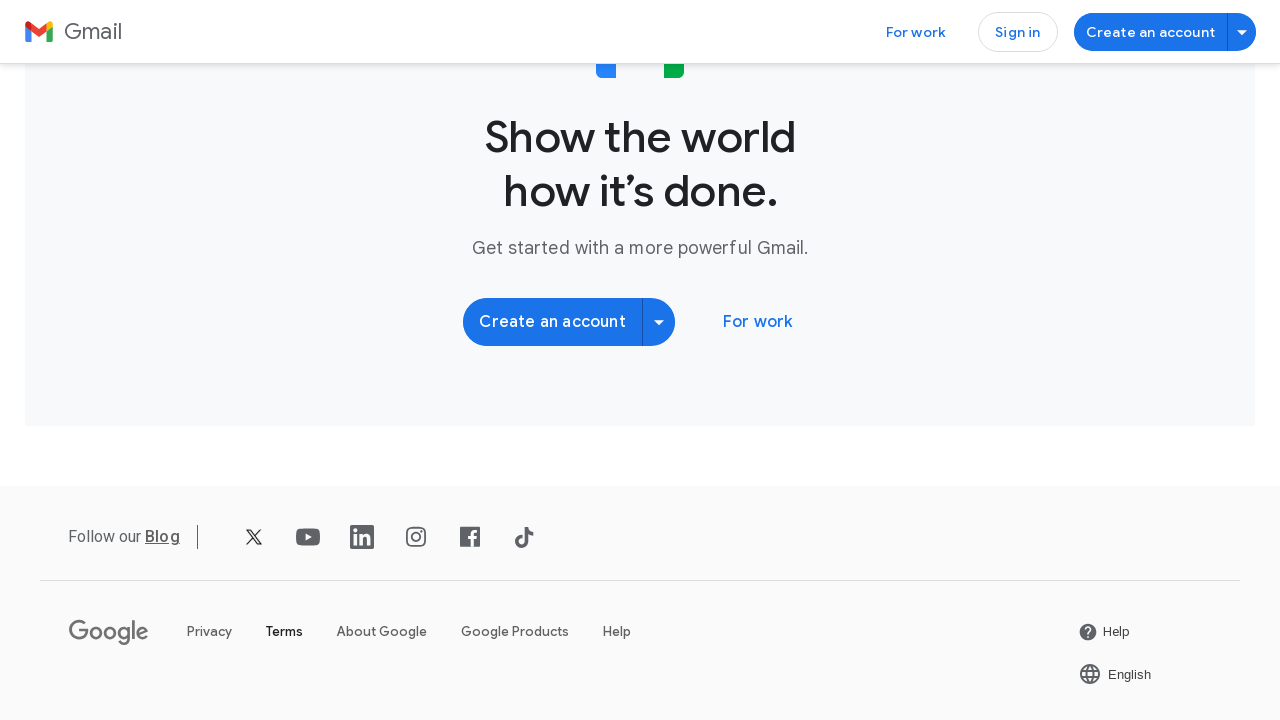